Navigates to Demoblaze homepage and verifies that product listings with names and prices are displayed

Starting URL: https://www.demoblaze.com/

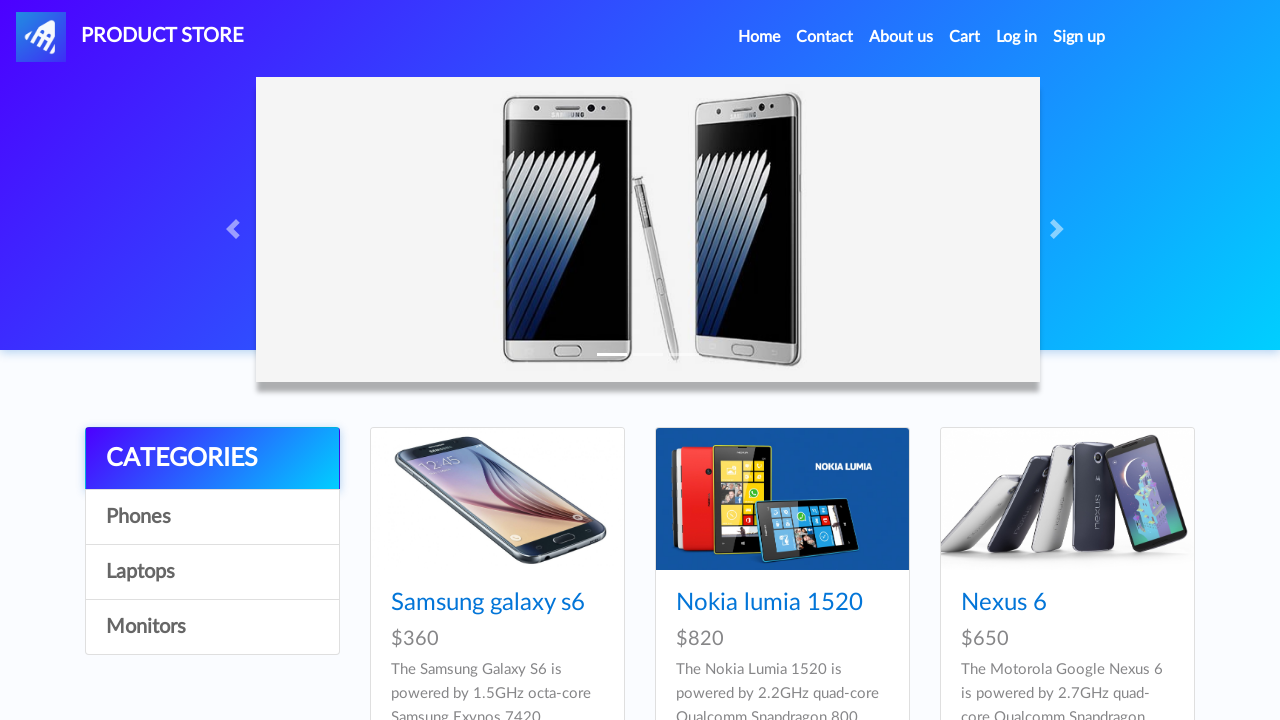

Waited for product name selectors to load
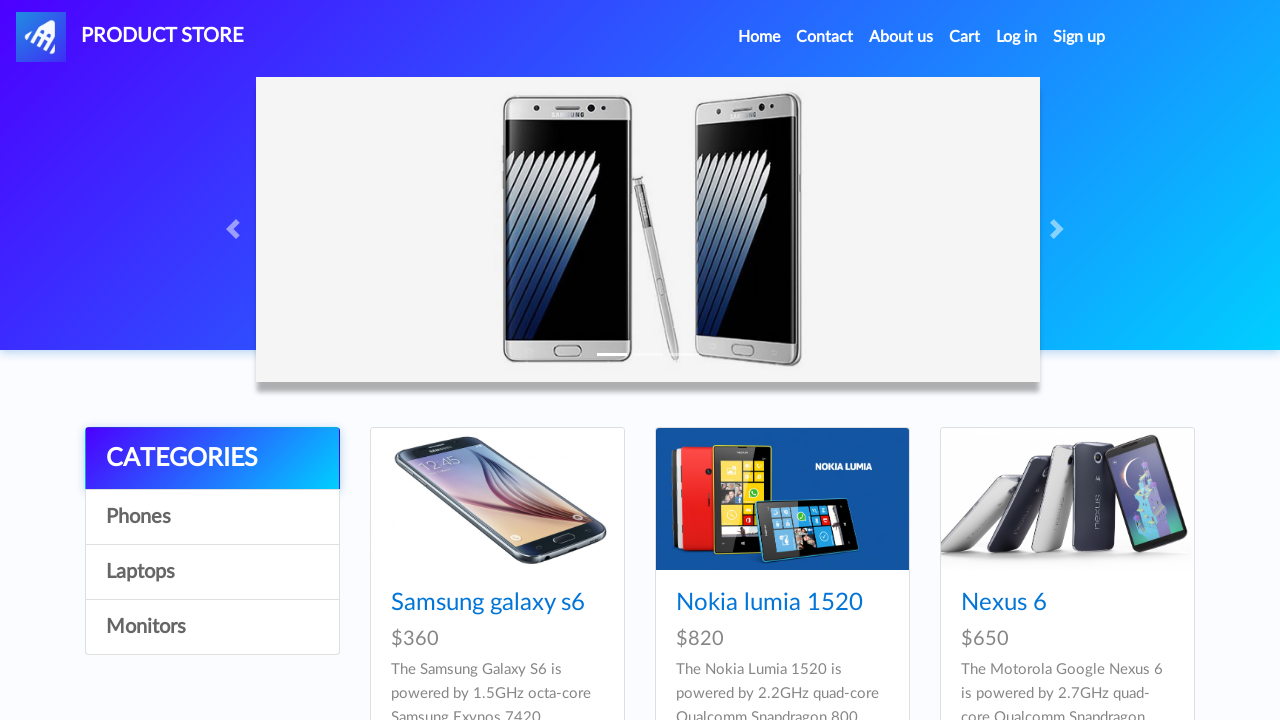

Waited for product price selectors to load
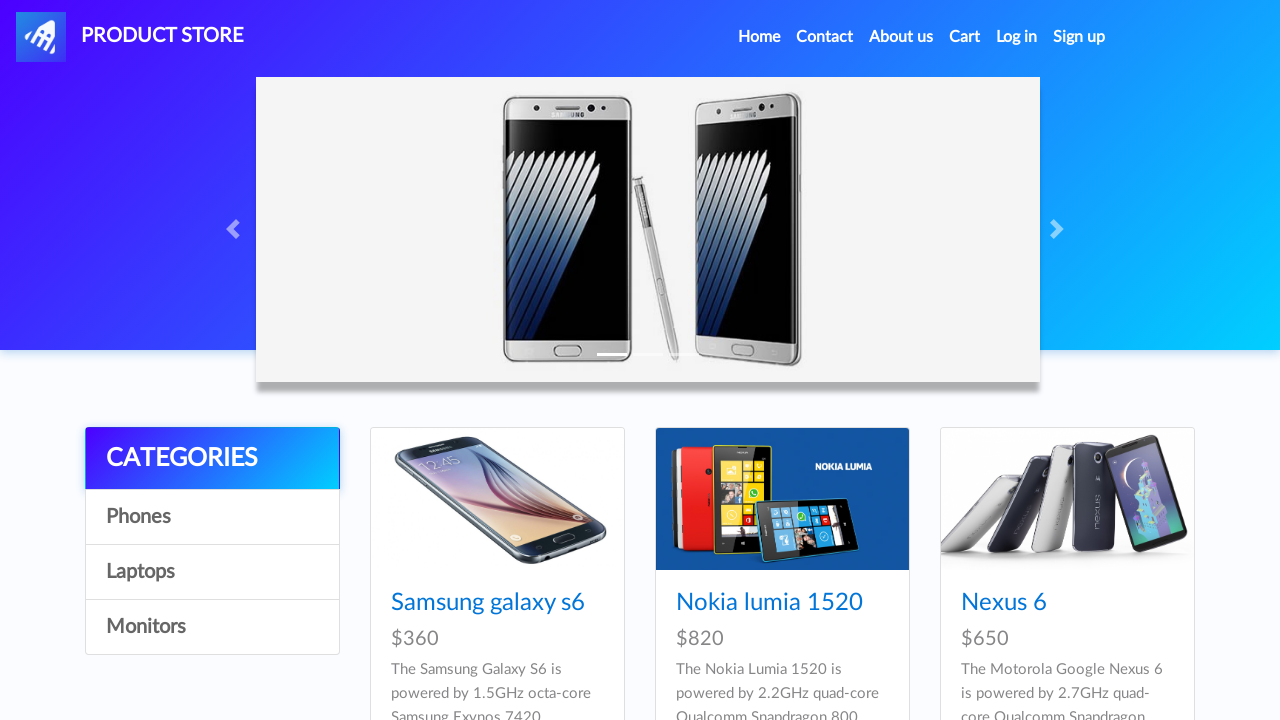

Verified that at least one product is displayed on Demoblaze homepage
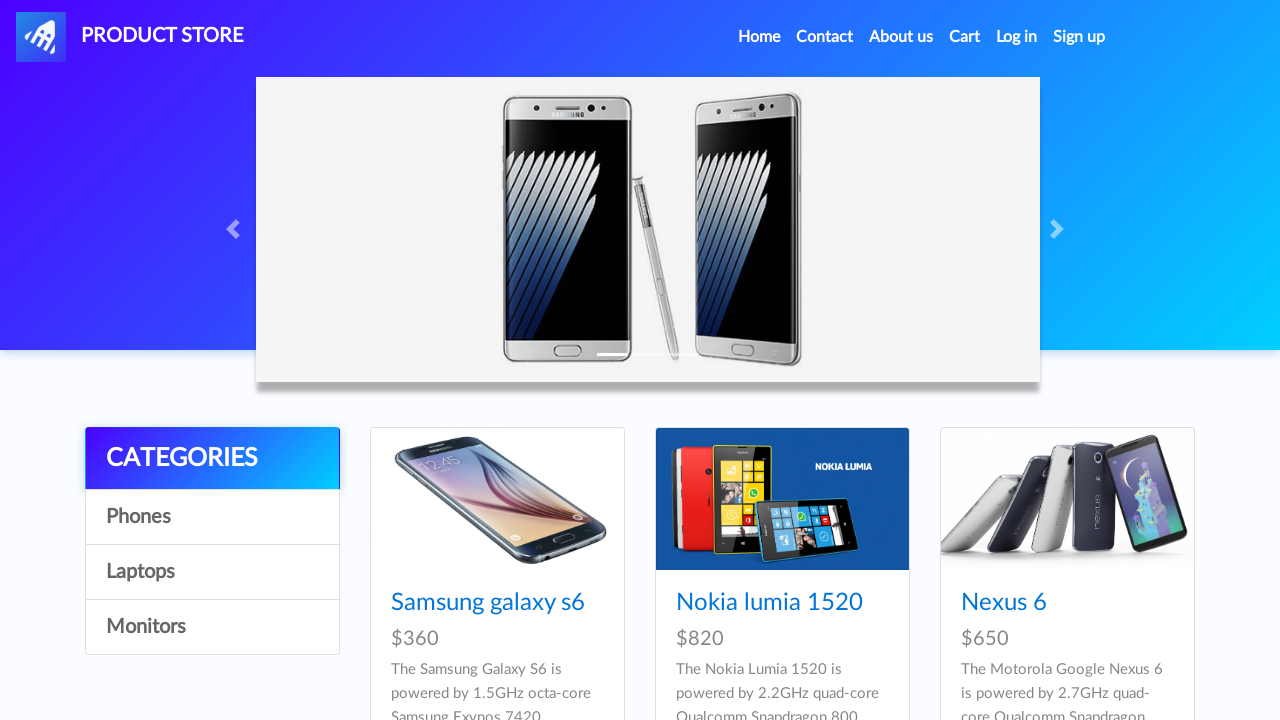

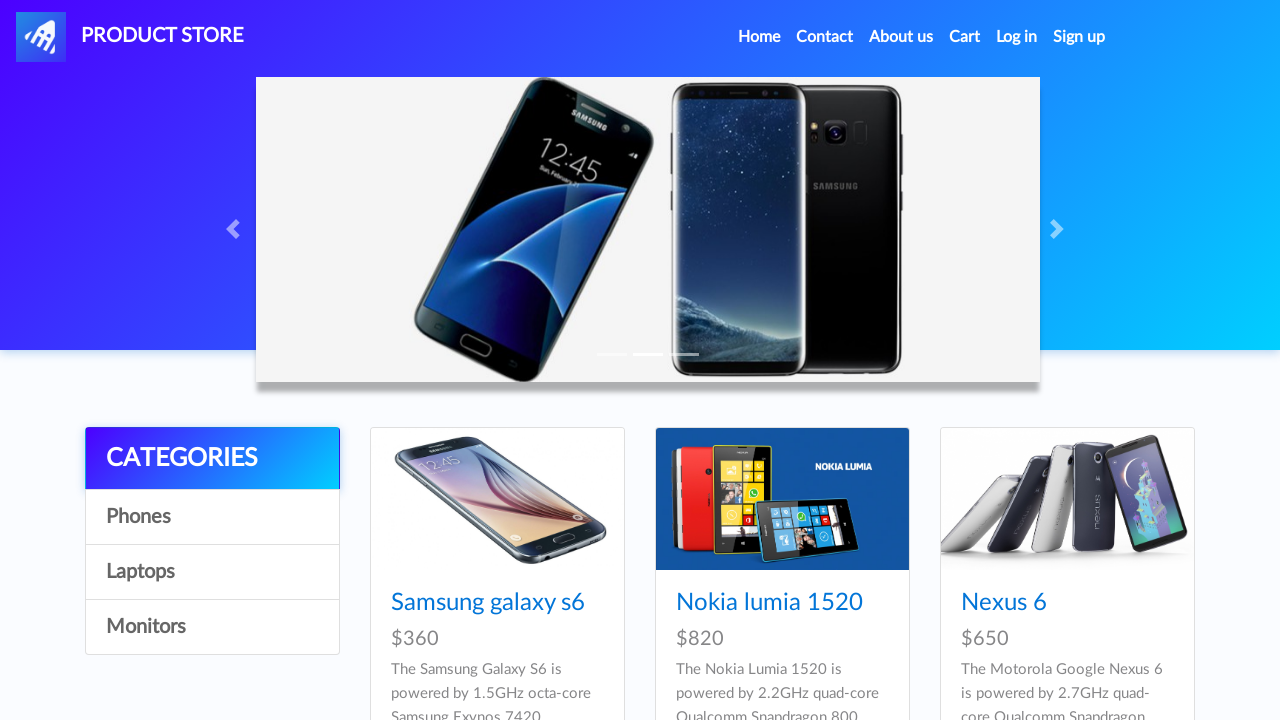